Tests that the Clear completed button is hidden when there are no completed items

Starting URL: https://demo.playwright.dev/todomvc

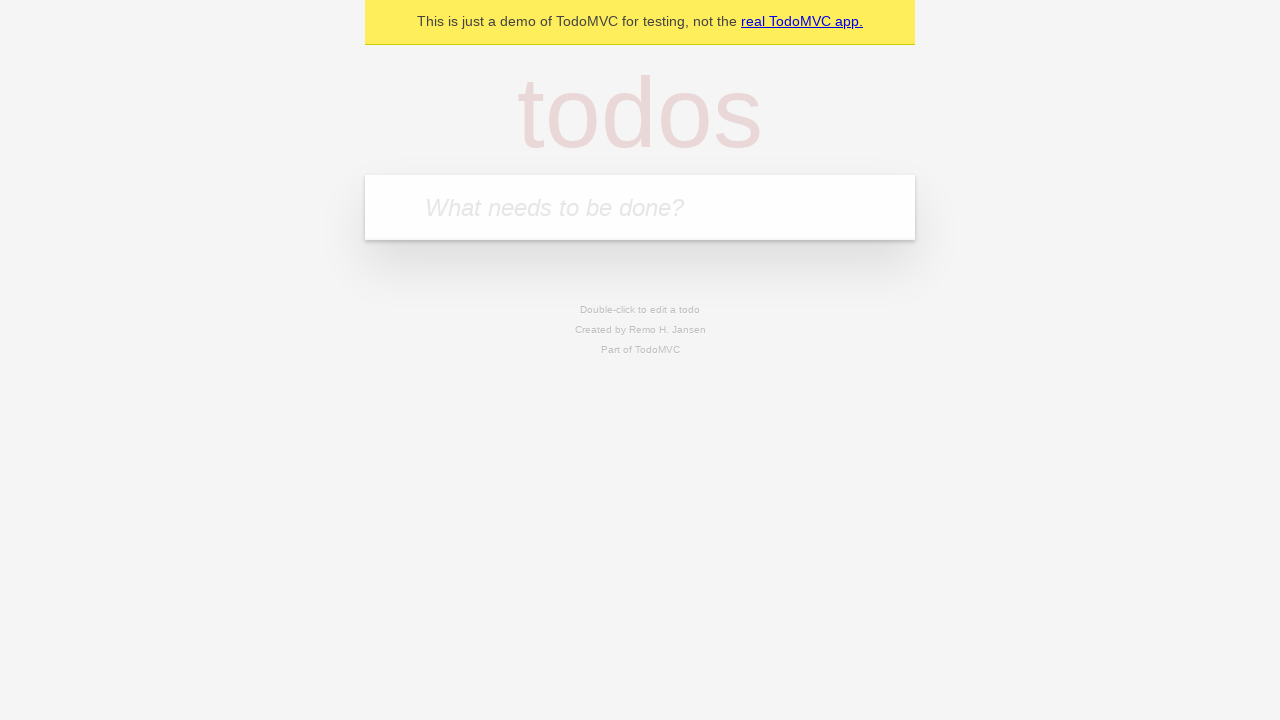

Filled first todo input with 'buy some cheese' on internal:attr=[placeholder="What needs to be done?"i]
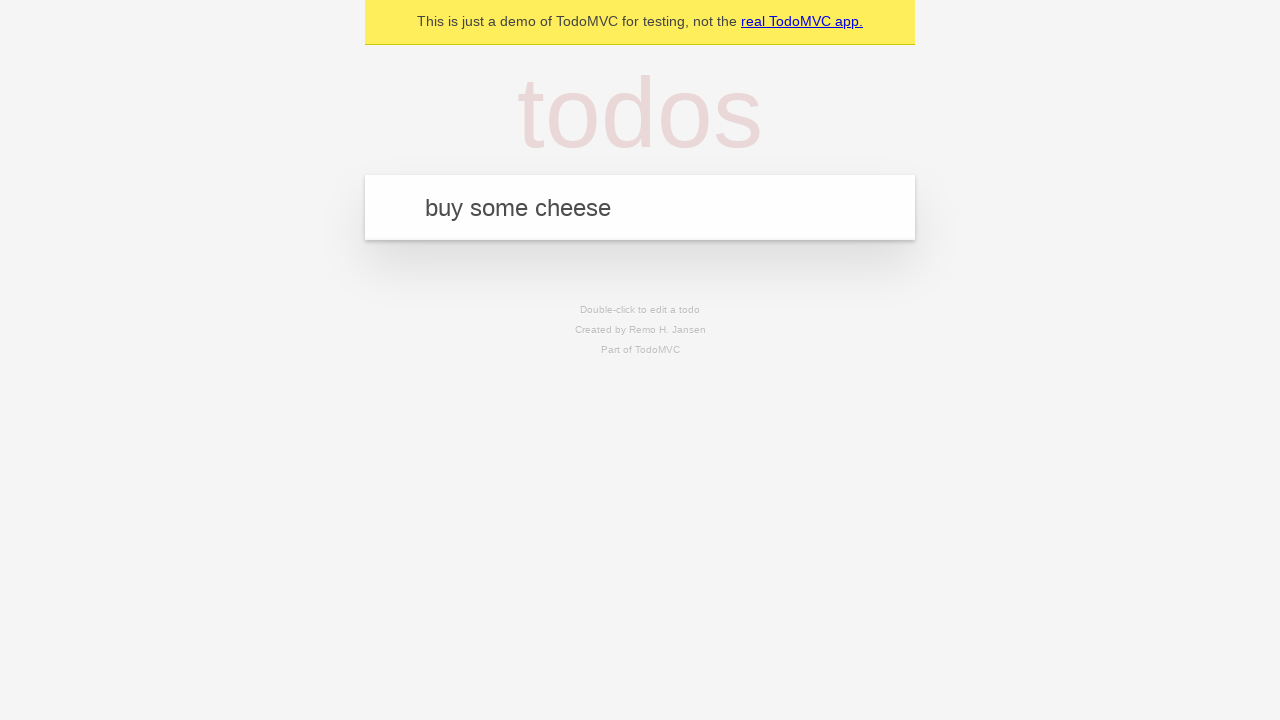

Pressed Enter to add first todo on internal:attr=[placeholder="What needs to be done?"i]
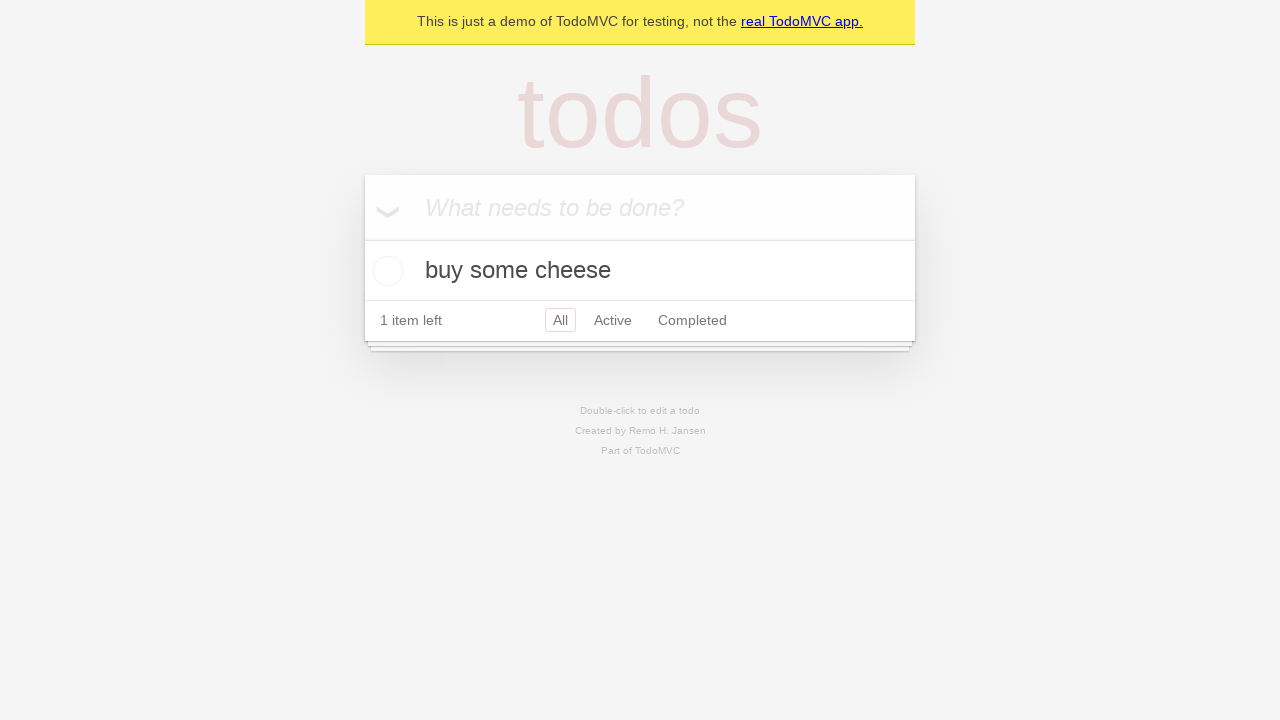

Filled second todo input with 'feed the cat' on internal:attr=[placeholder="What needs to be done?"i]
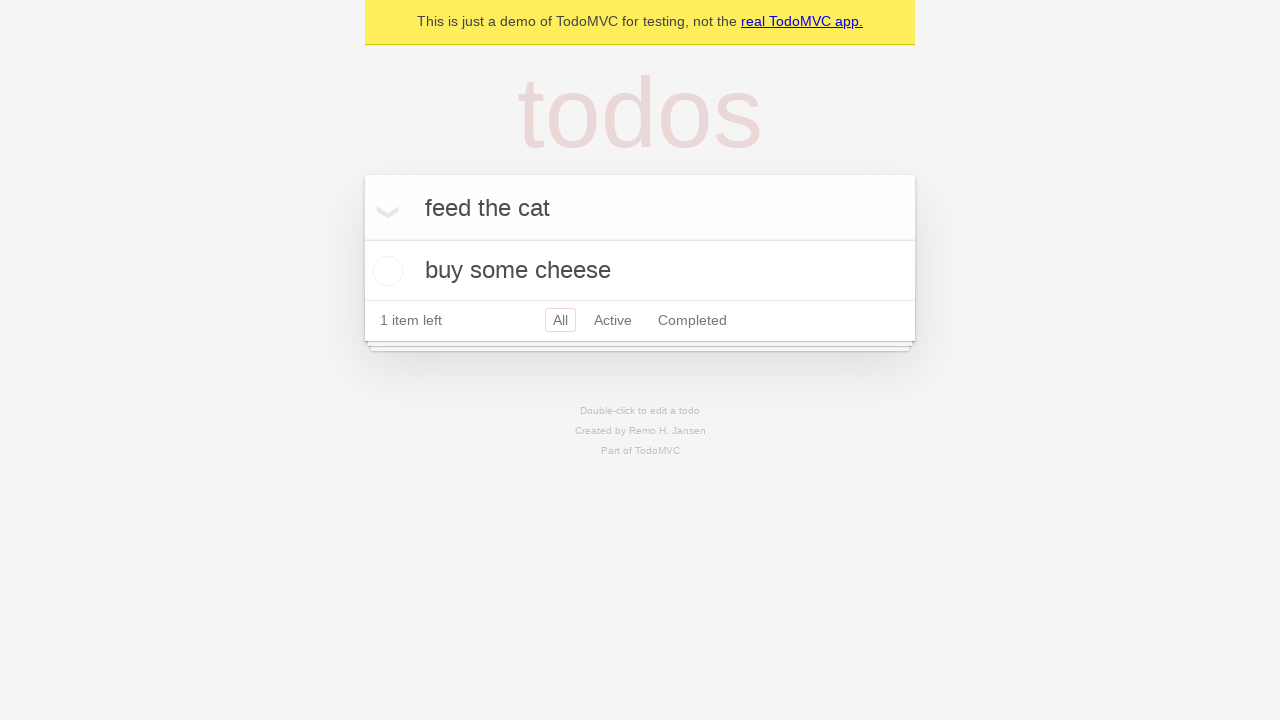

Pressed Enter to add second todo on internal:attr=[placeholder="What needs to be done?"i]
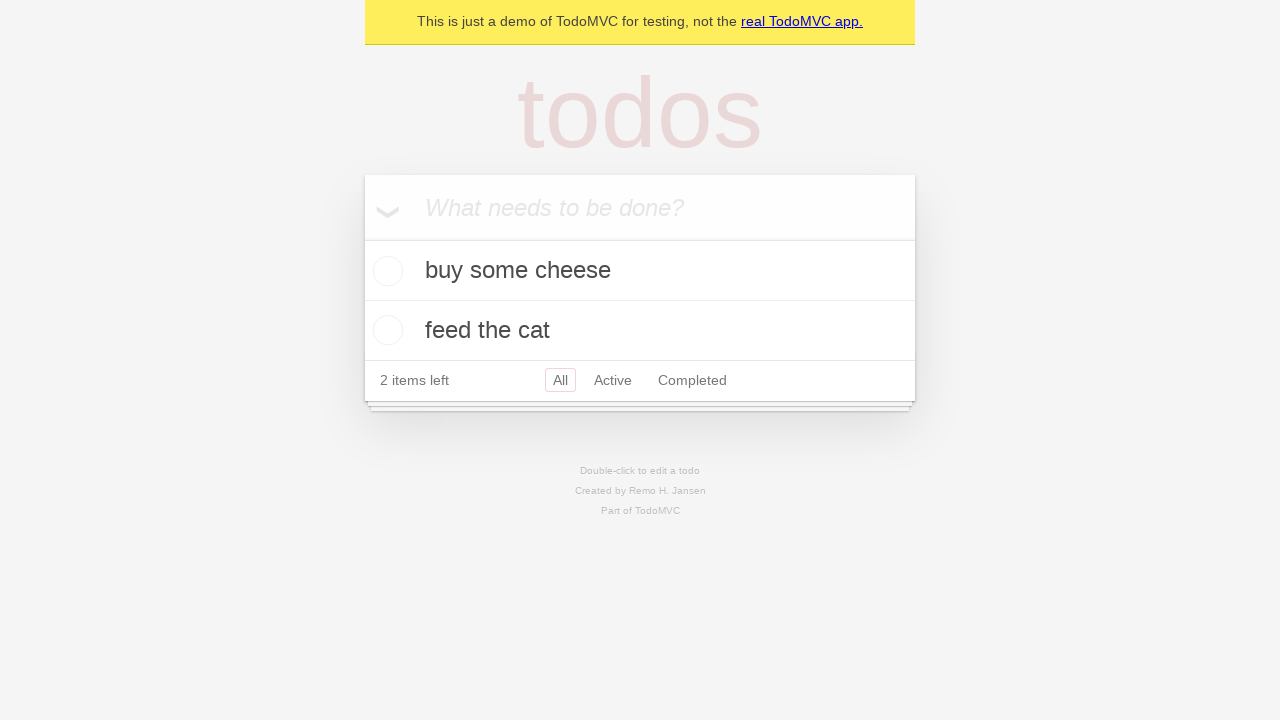

Filled third todo input with 'book a doctors appointment' on internal:attr=[placeholder="What needs to be done?"i]
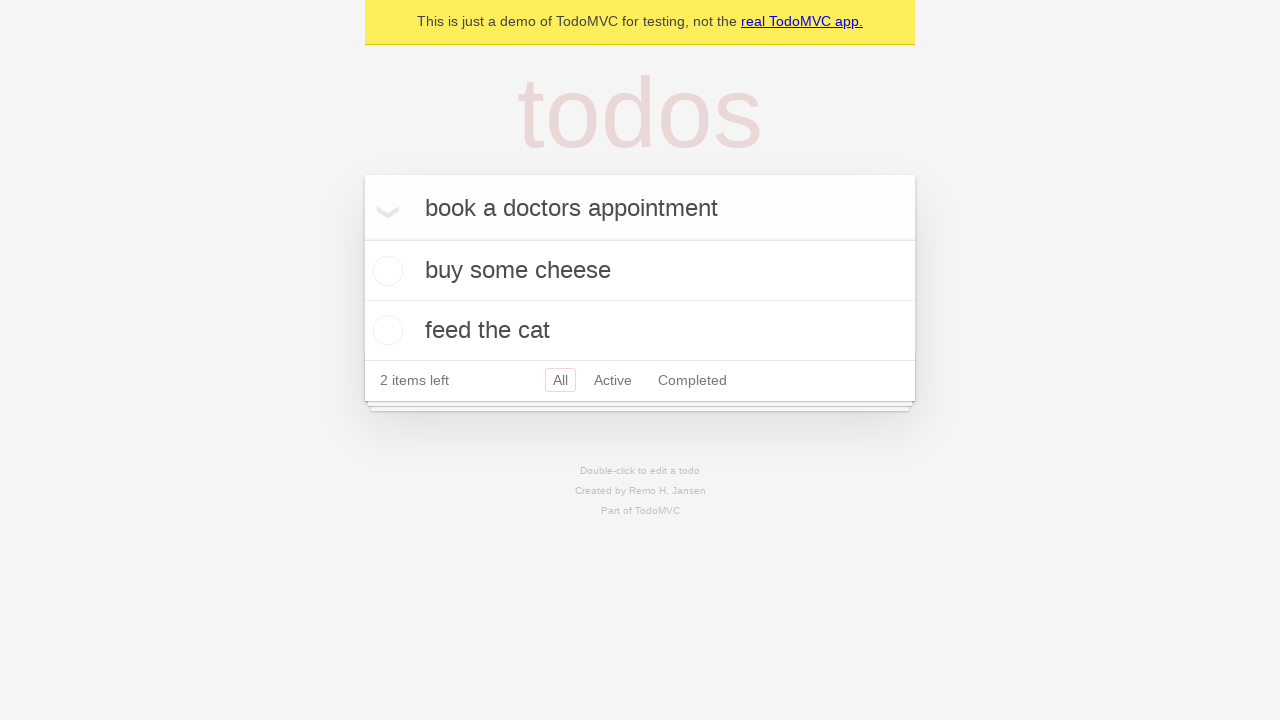

Pressed Enter to add third todo on internal:attr=[placeholder="What needs to be done?"i]
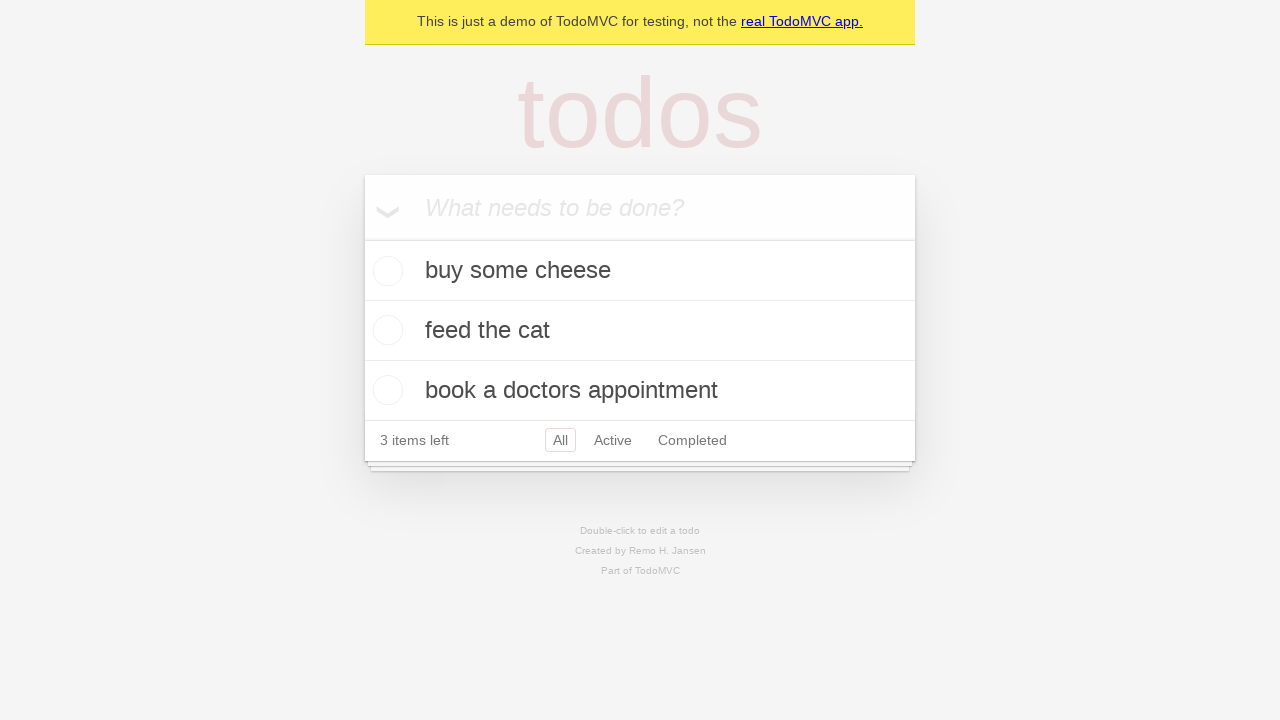

Verified all 3 todos are loaded in the DOM
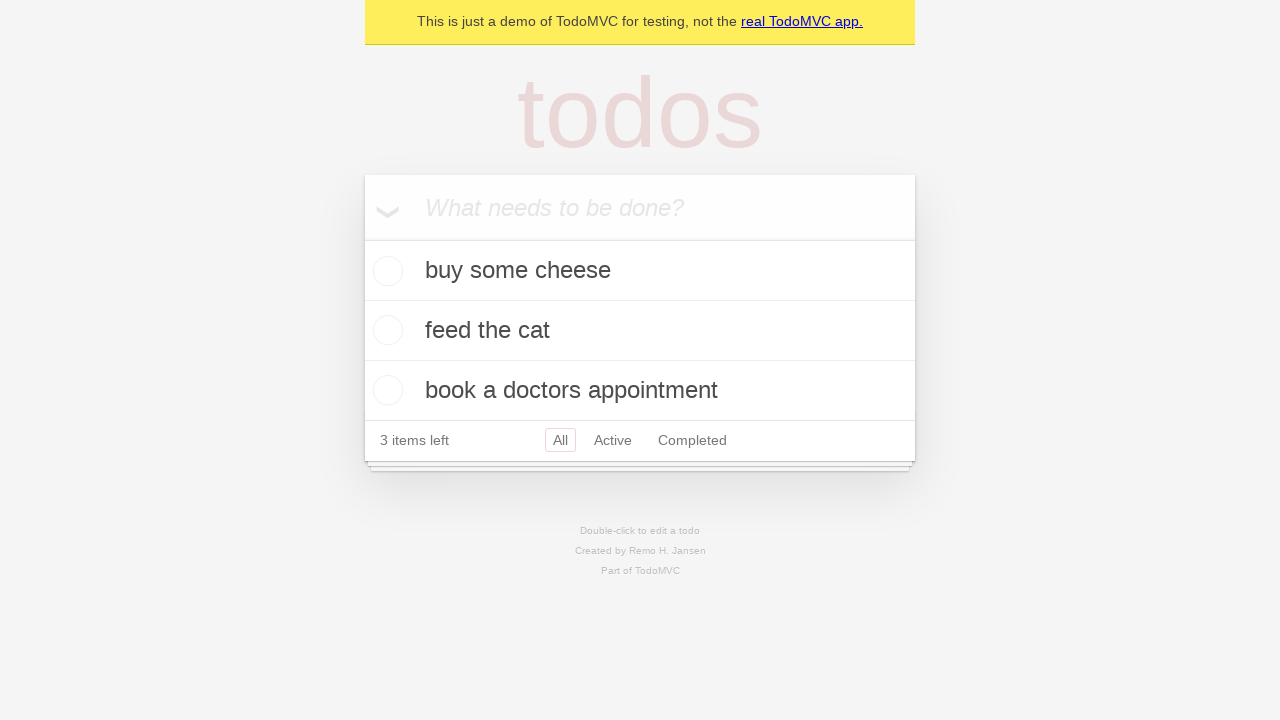

Checked the first todo as completed at (385, 271) on .todo-list li .toggle >> nth=0
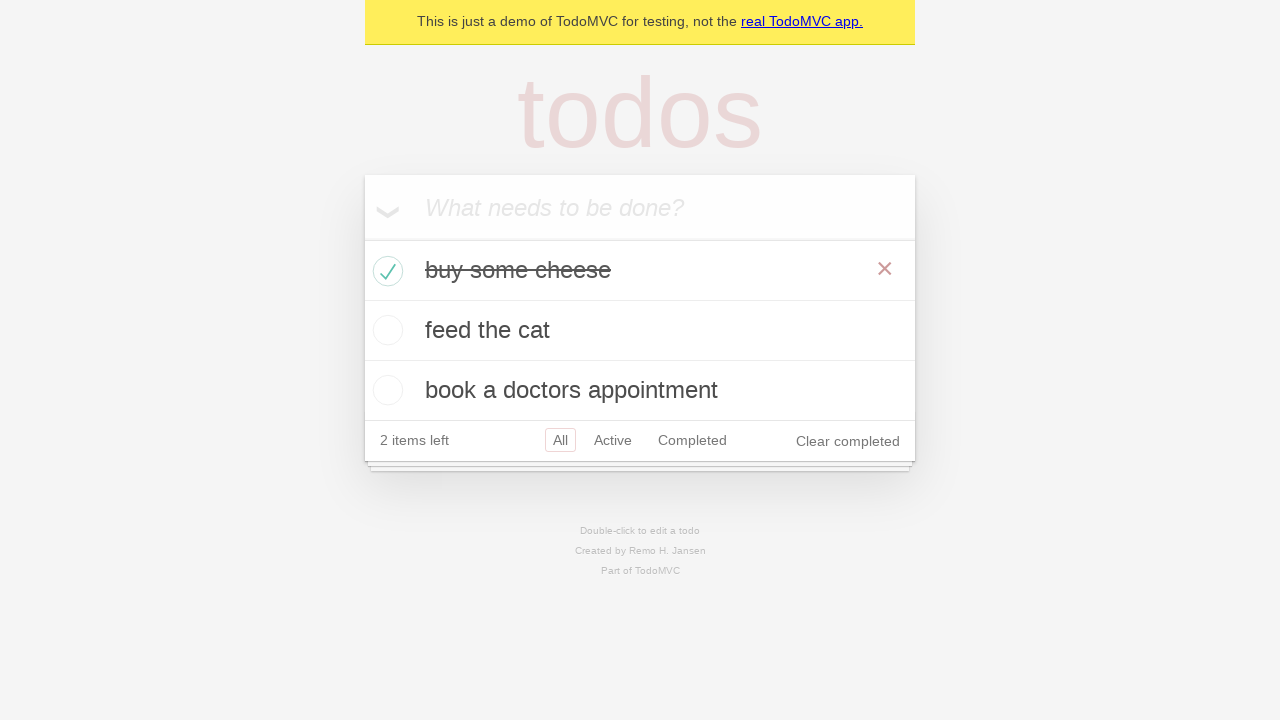

Clicked Clear completed button to remove completed todo at (848, 441) on internal:role=button[name="Clear completed"i]
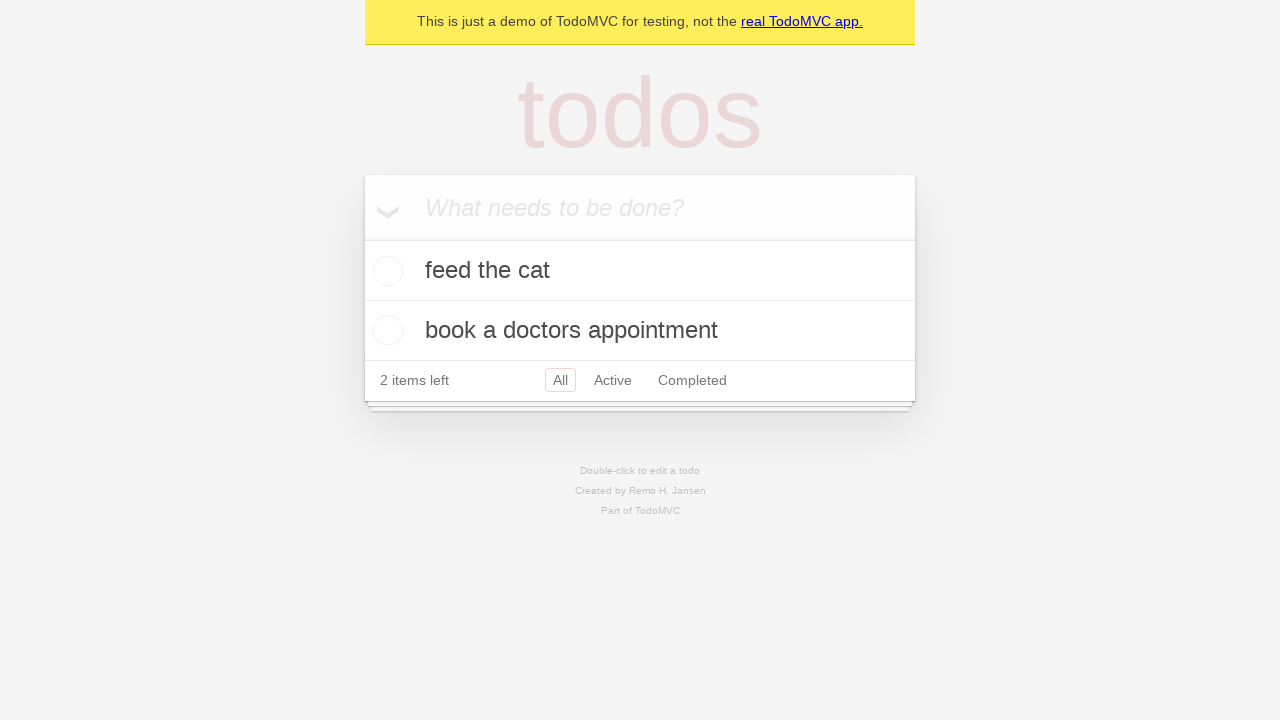

Verified Clear completed button is hidden when no completed items remain
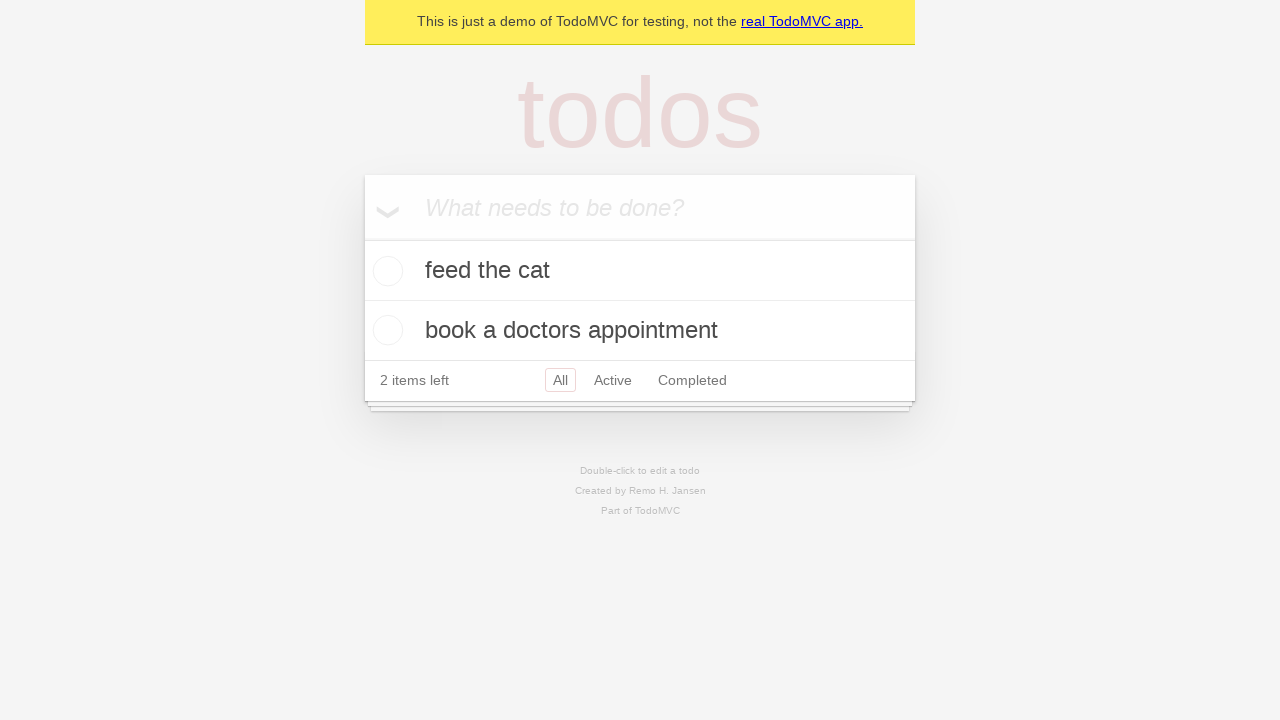

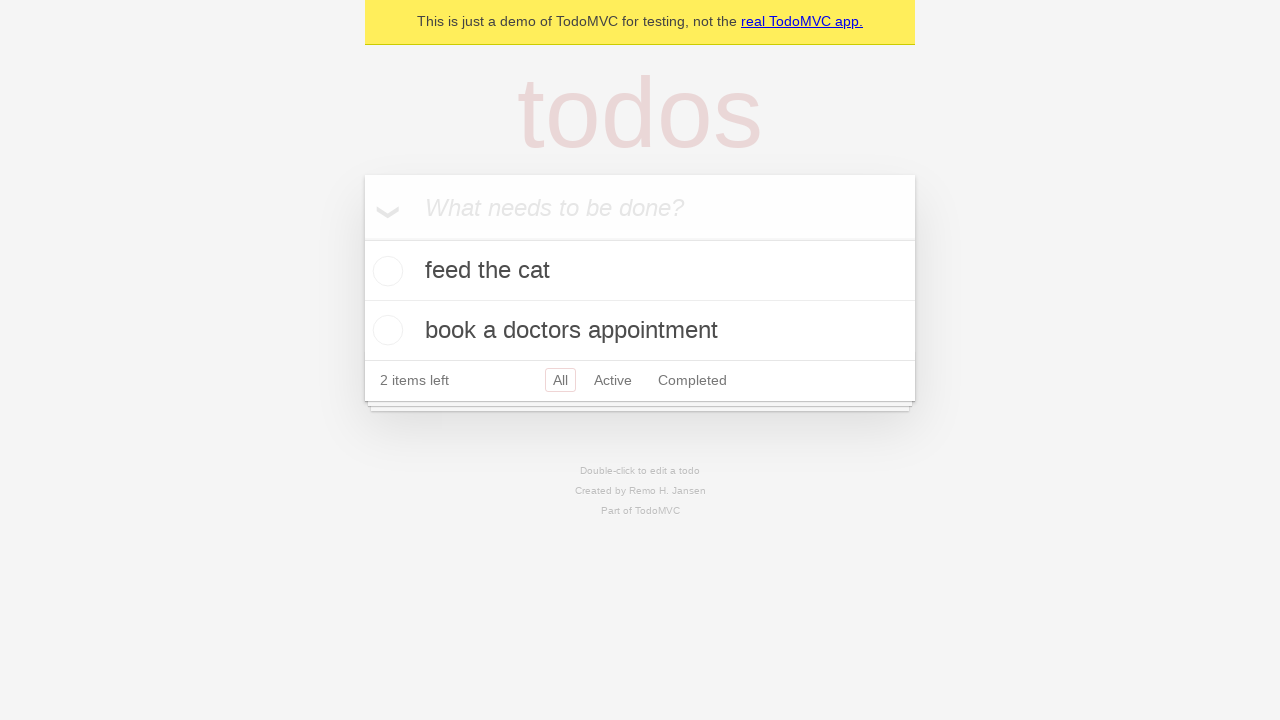